Tests the Round-trip and One-way radio buttons by verifying they are displayed, enabled, and can be selected

Starting URL: https://www.united.com/en/us

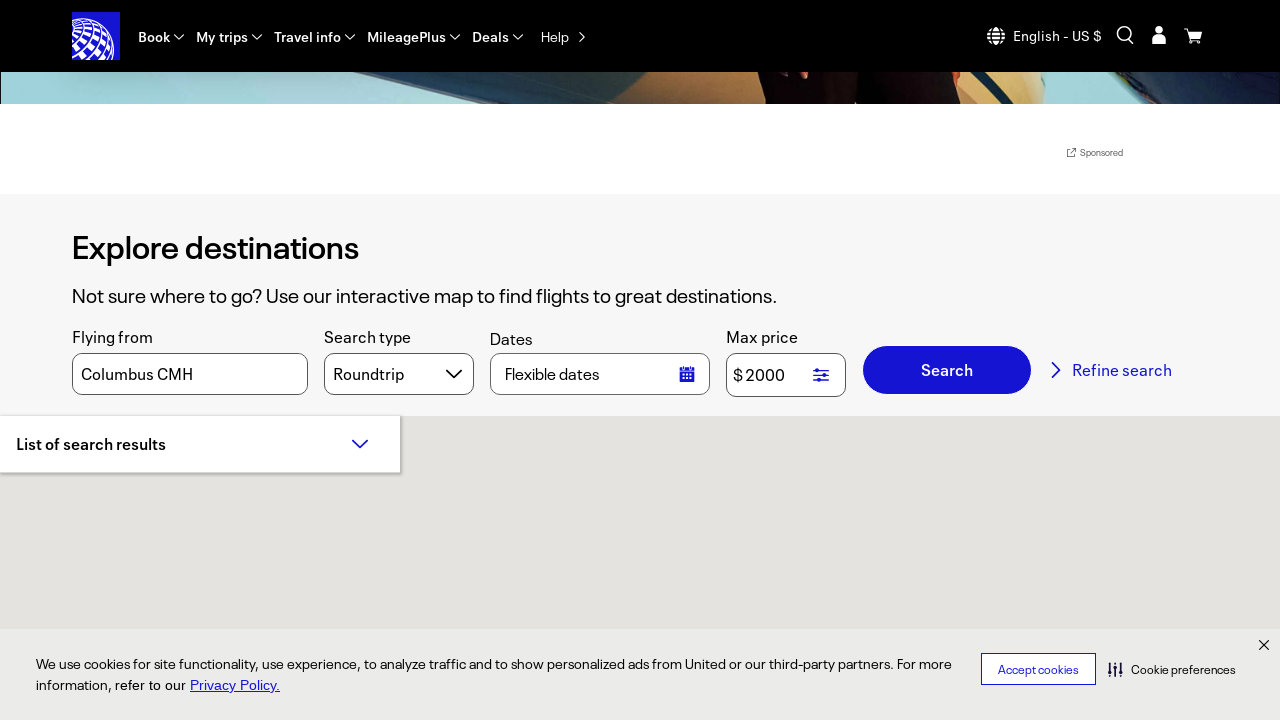

Waited for Roundtrip radio button to be visible
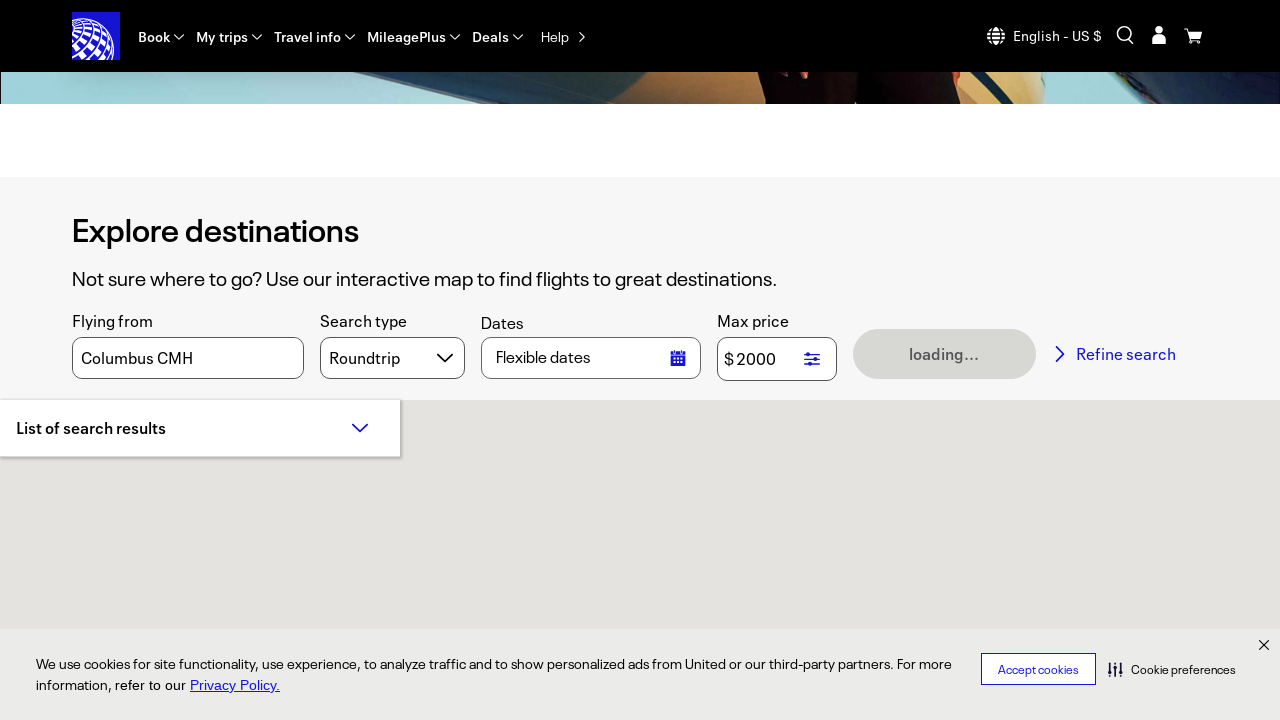

Waited for One-way radio button to be visible
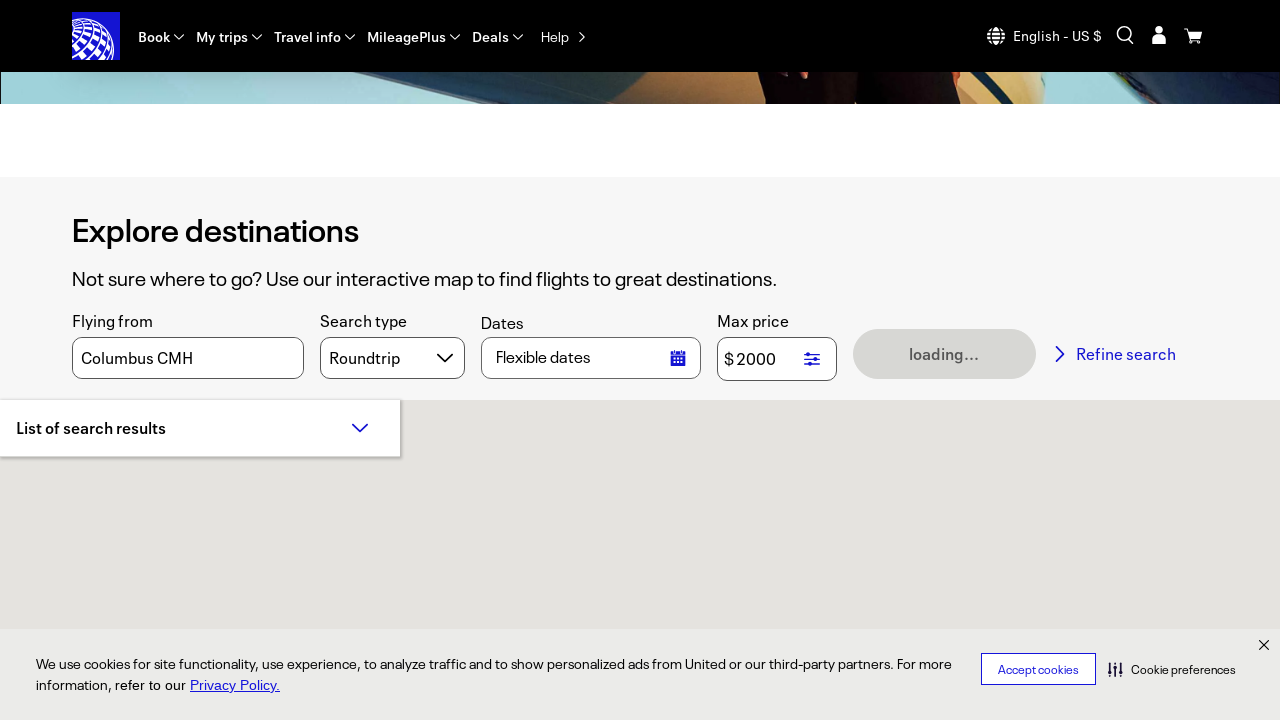

Clicked One-way radio button at (267, 251) on label:has-text('One-way')
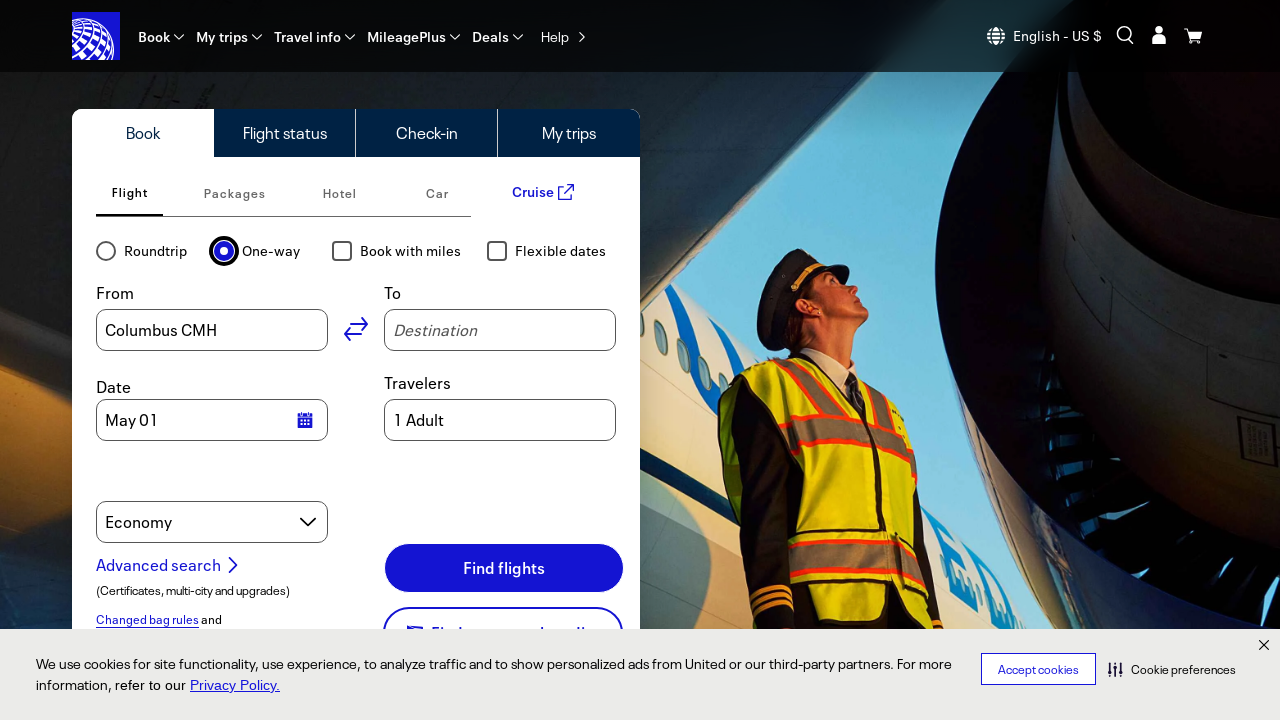

Waited for One-way selection to be applied
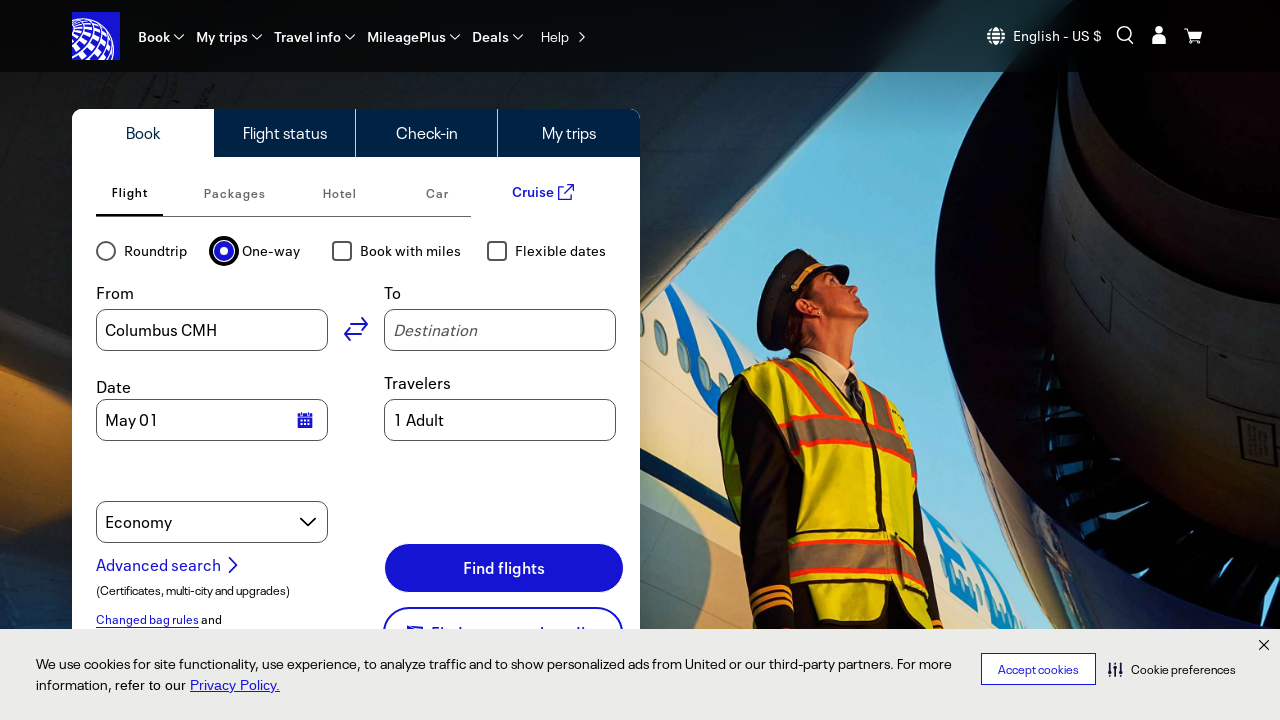

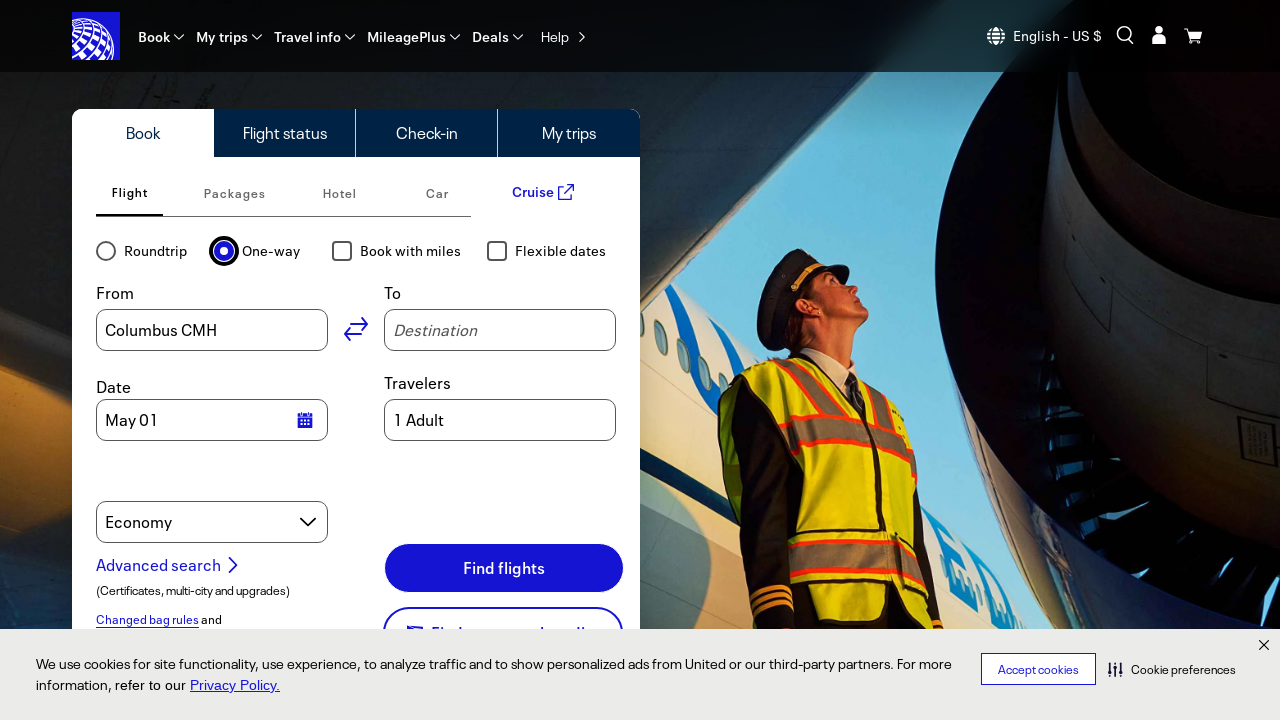